Tests the Broadway grosses table sorting functionality by clicking the "Gross" column header twice to sort in descending order and verifying the table updates.

Starting URL: https://www.broadwayworld.com/grosses.cfm

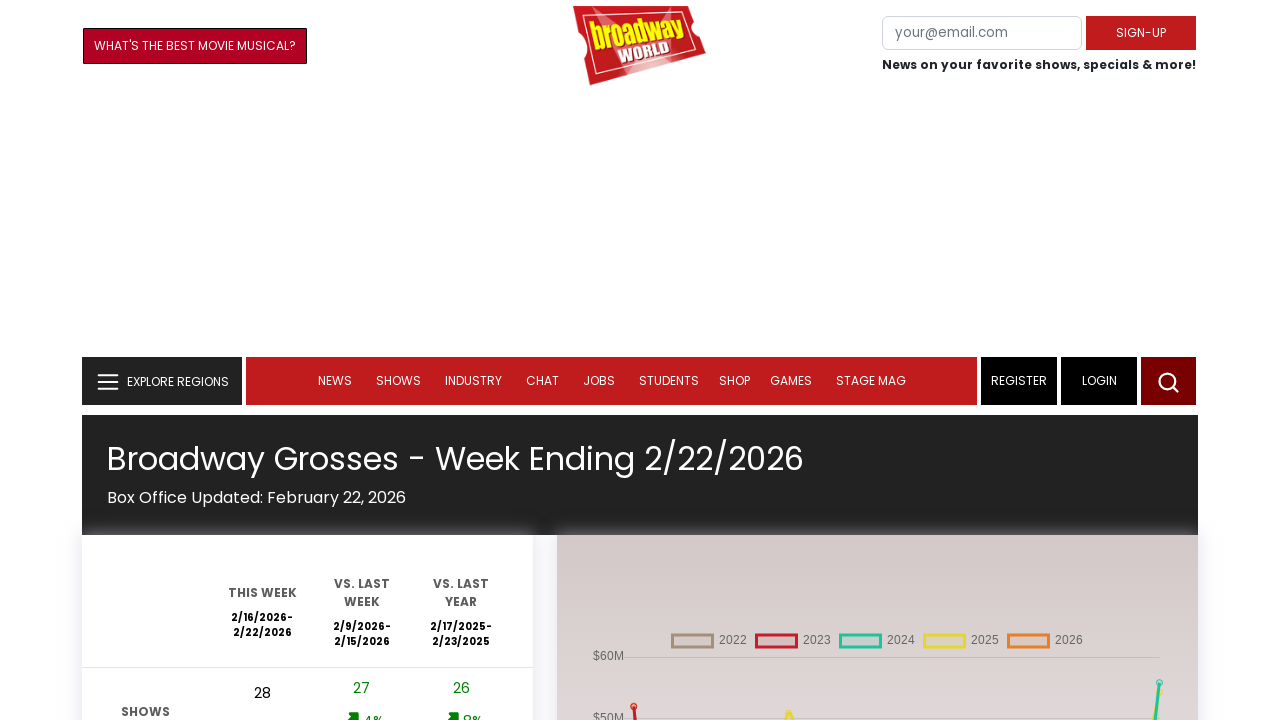

Broadway grosses table loaded
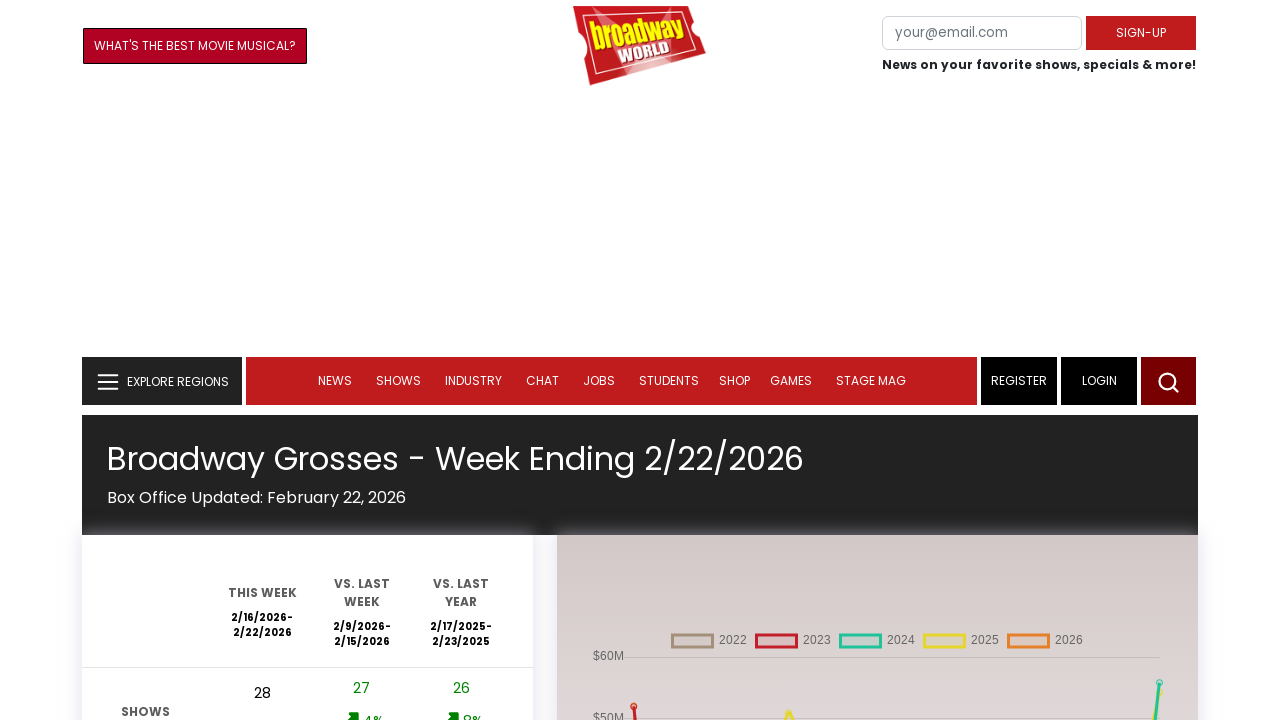

Clicked Gross column header to sort ascending at (240, 312) on div[data-sort="gross"]
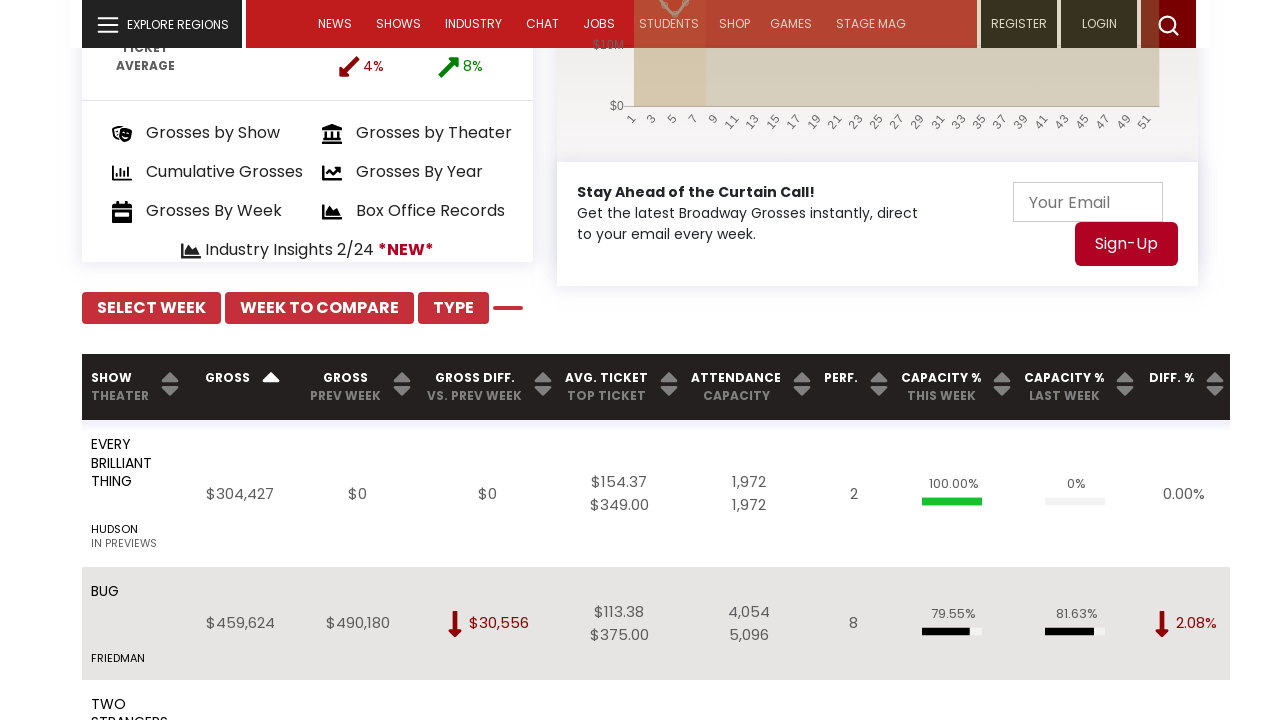

Clicked Gross column header again to sort descending at (240, 387) on div[data-sort="gross"]
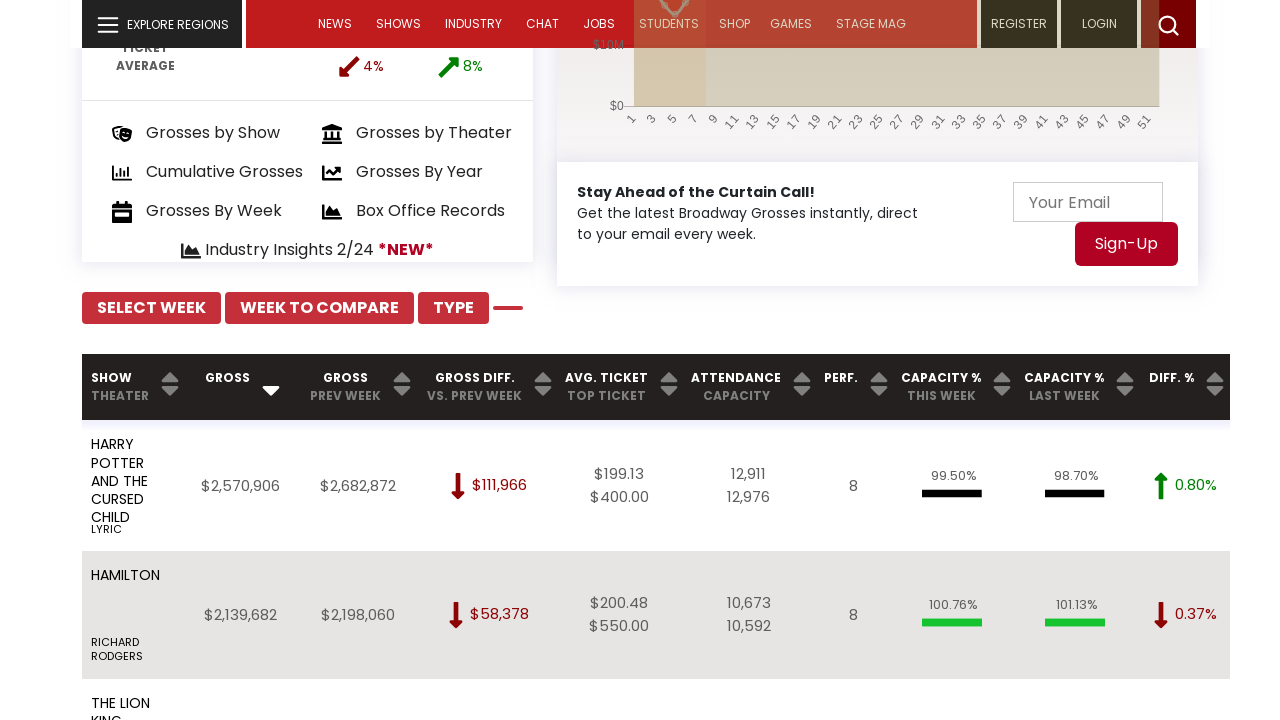

Table rows displayed after sorting in descending order
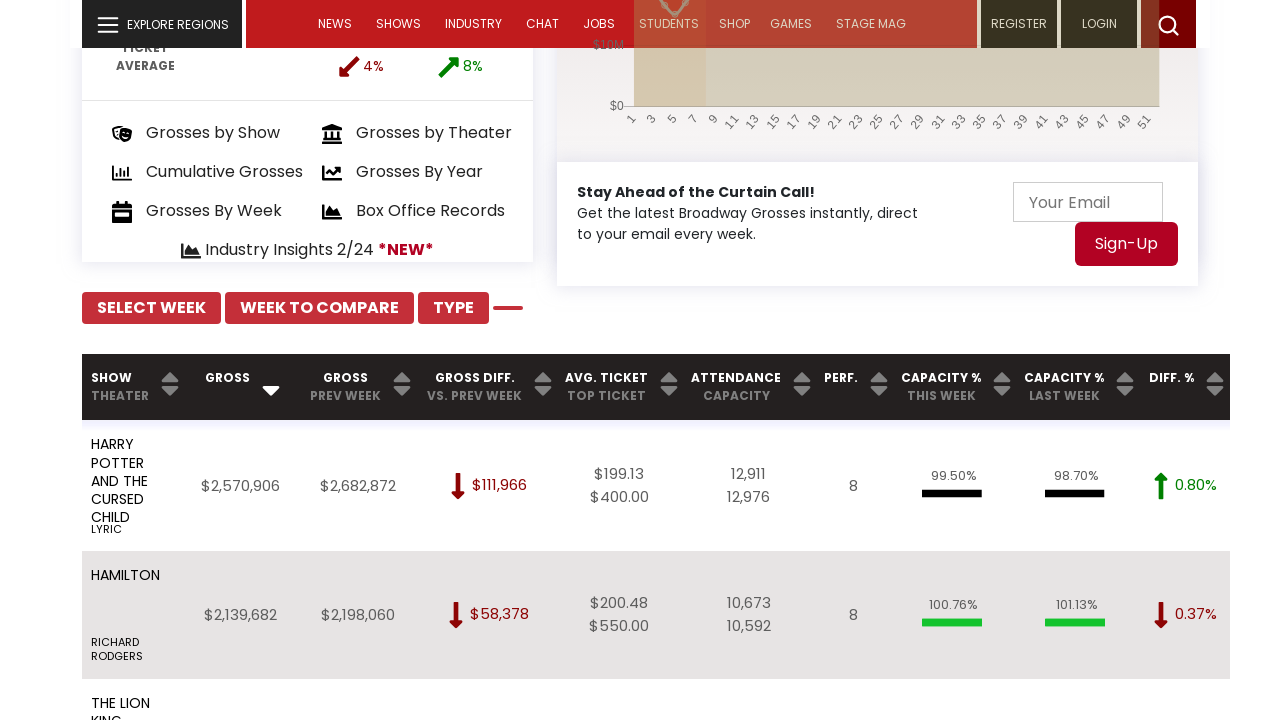

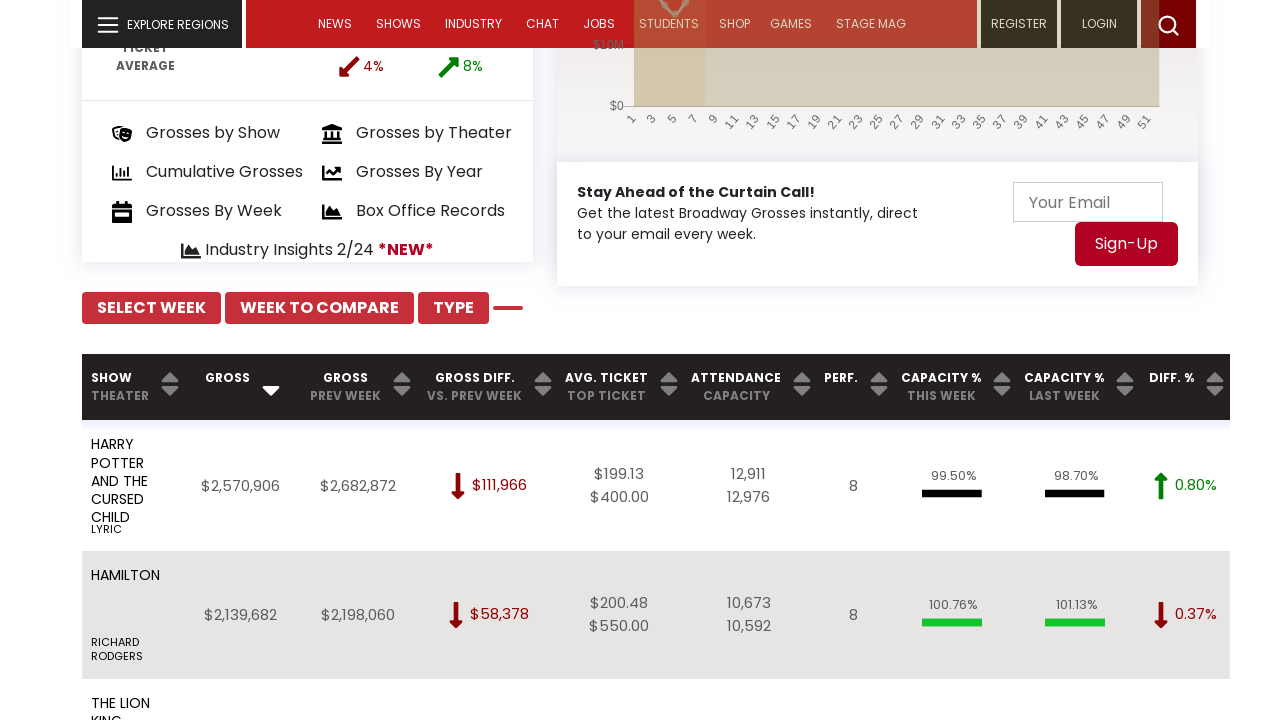